Tests basic browser navigation methods including navigating between URLs, going back/forward, refreshing, and manipulating window size and position

Starting URL: https://www.saucedemo.com/v1/

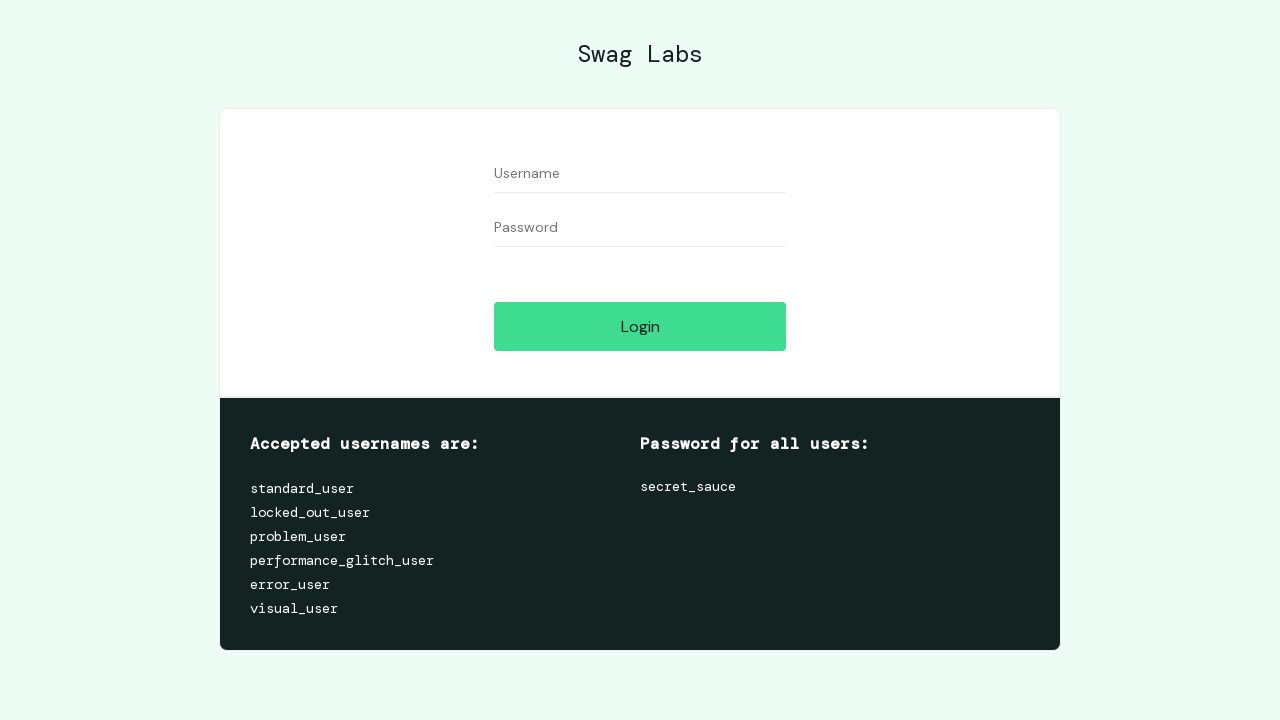

Navigated to https://www.selenium.dev
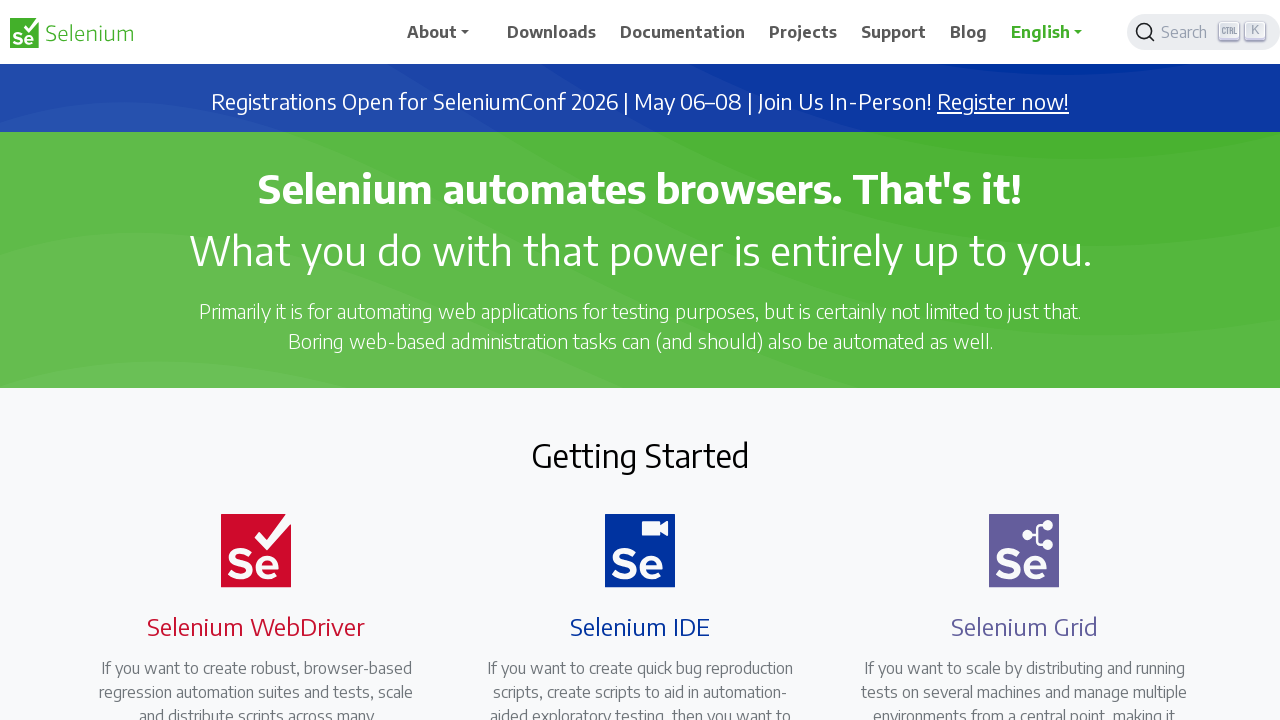

Navigated back to previous page
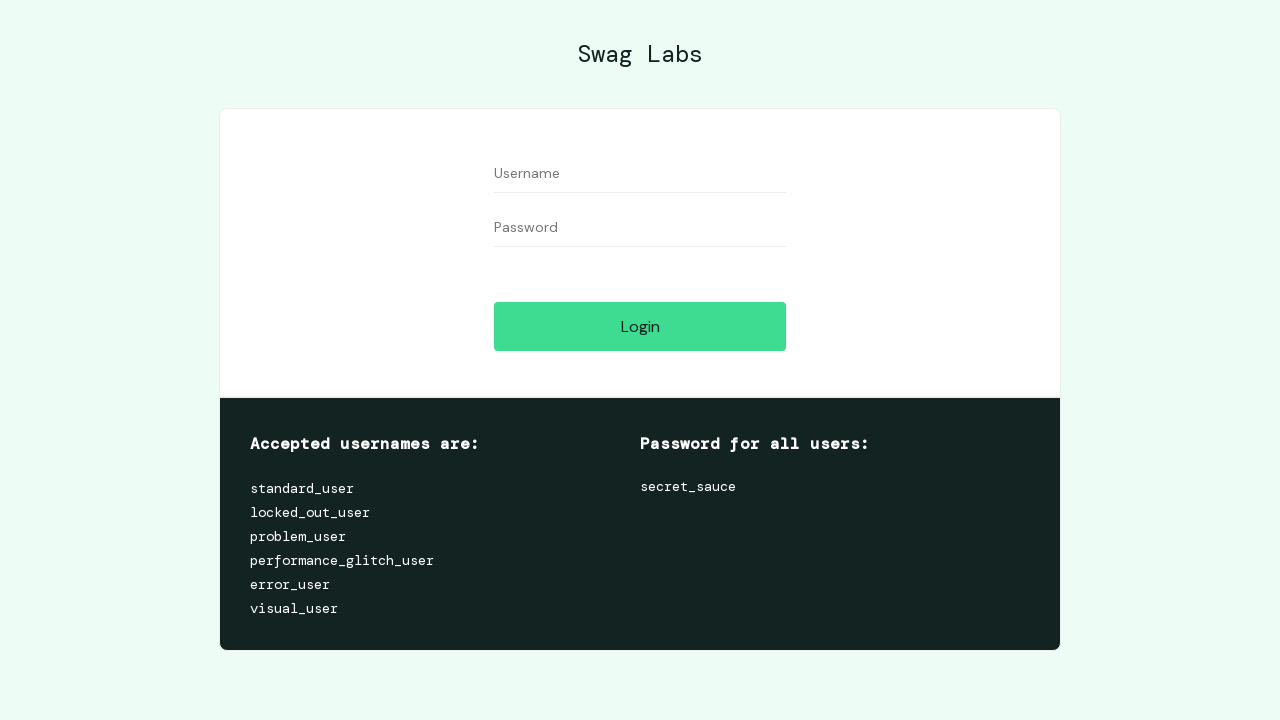

Navigated forward to next page
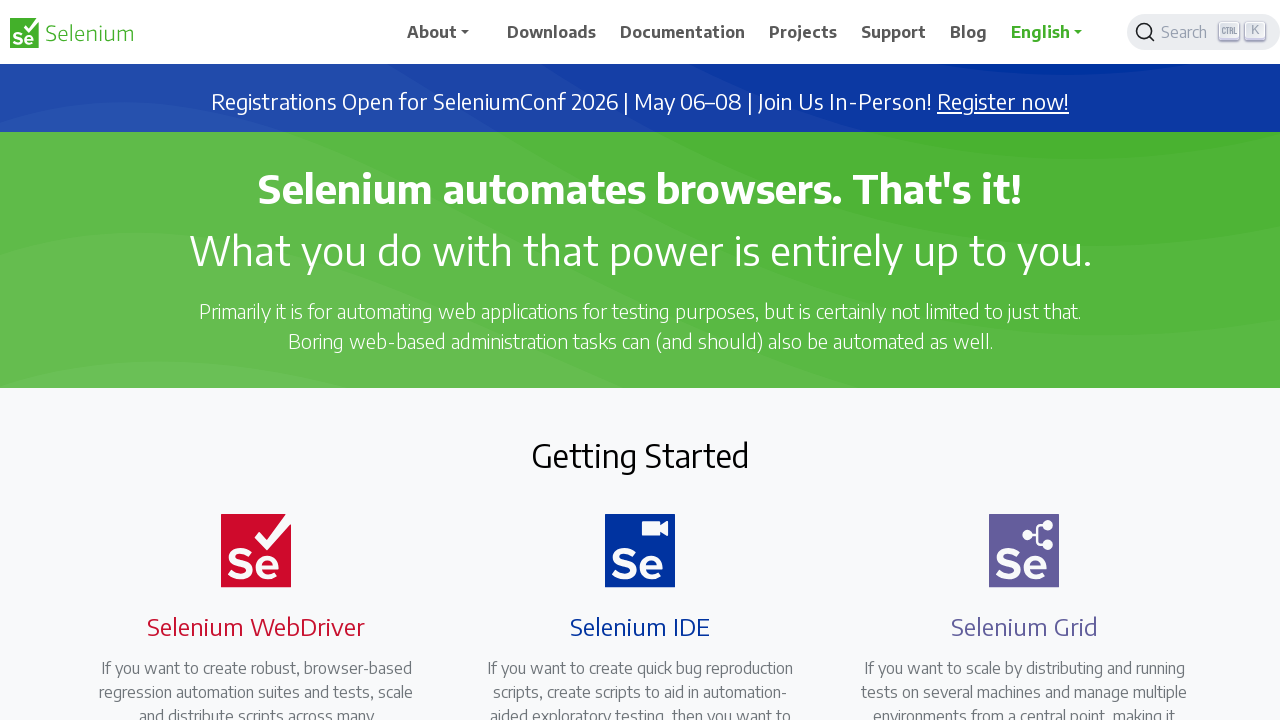

Refreshed the current page
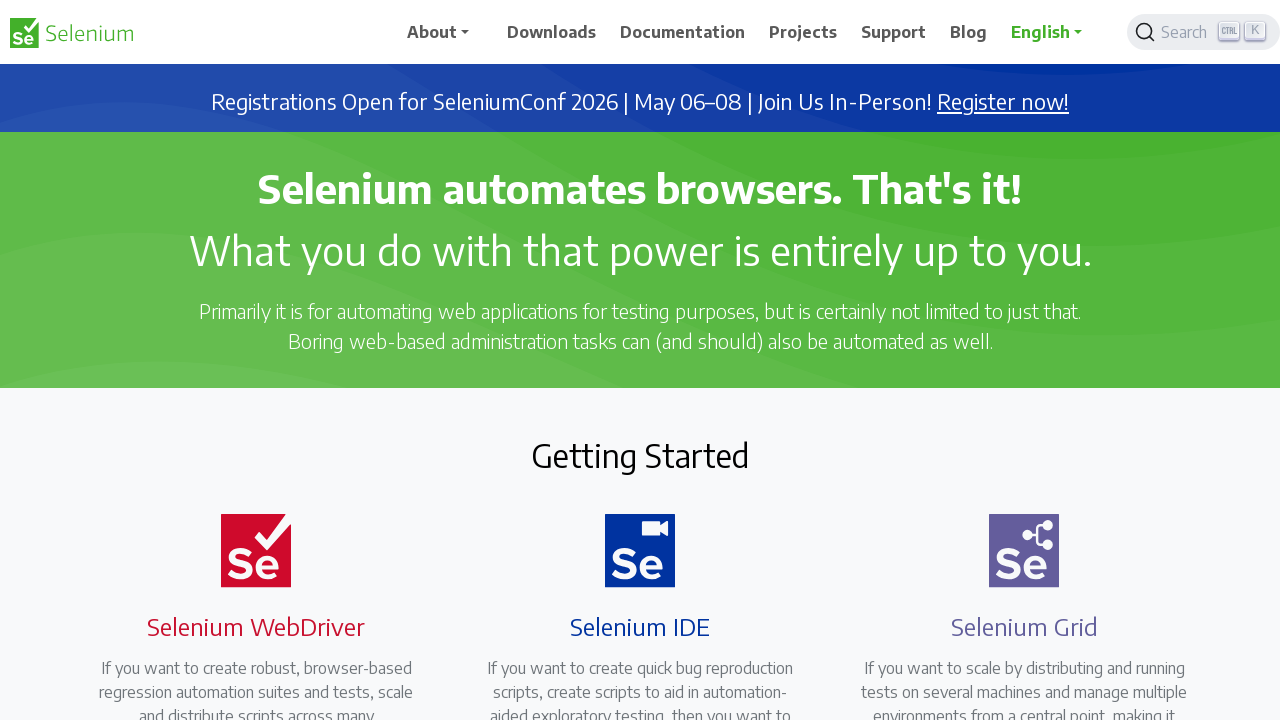

Set viewport size to 1024x768 pixels
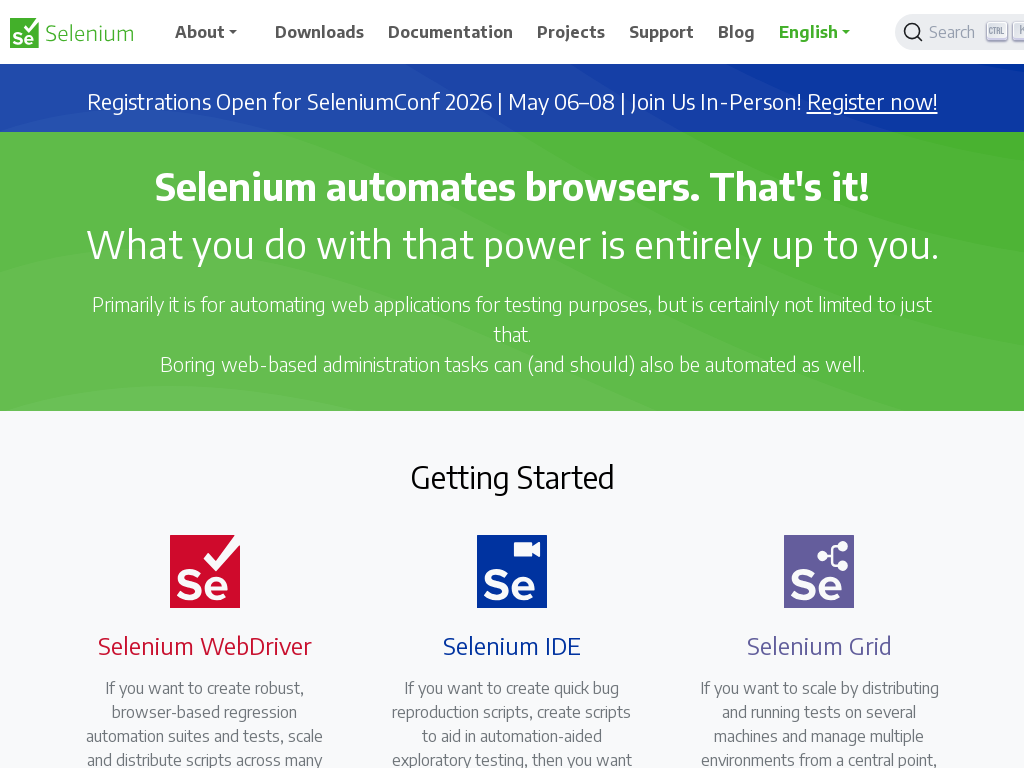

Navigated to https://example.com
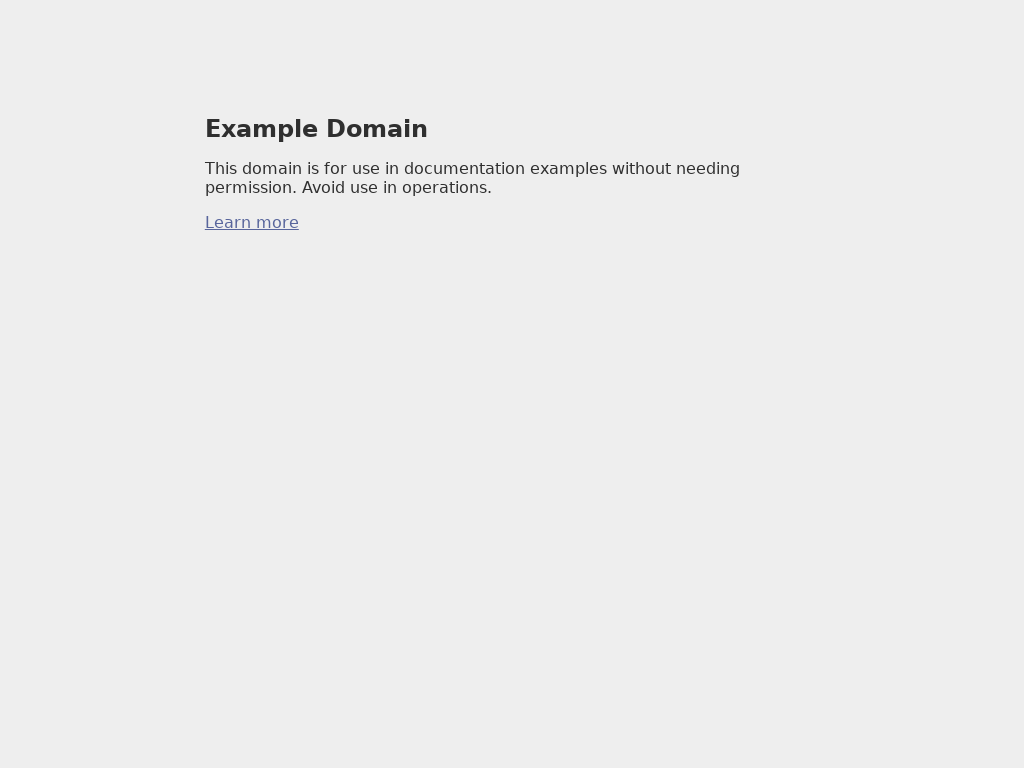

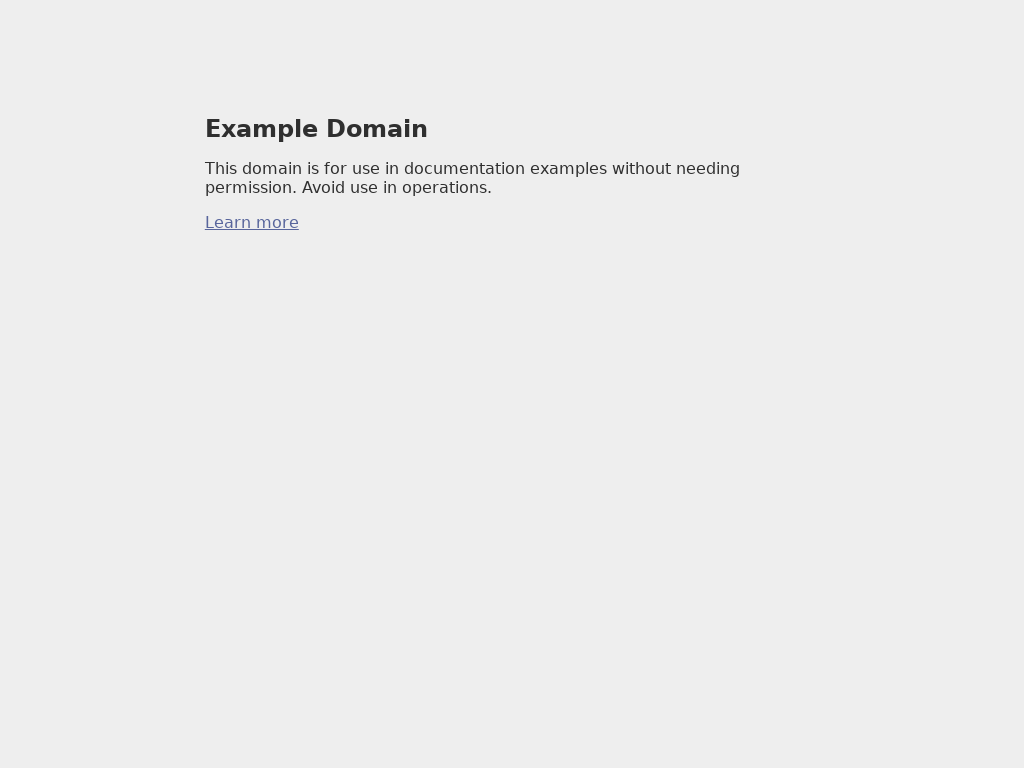